Tests SweetAlert popup functionality by clicking a button and verifying the alert message appears correctly

Starting URL: https://sweetalert.js.org/

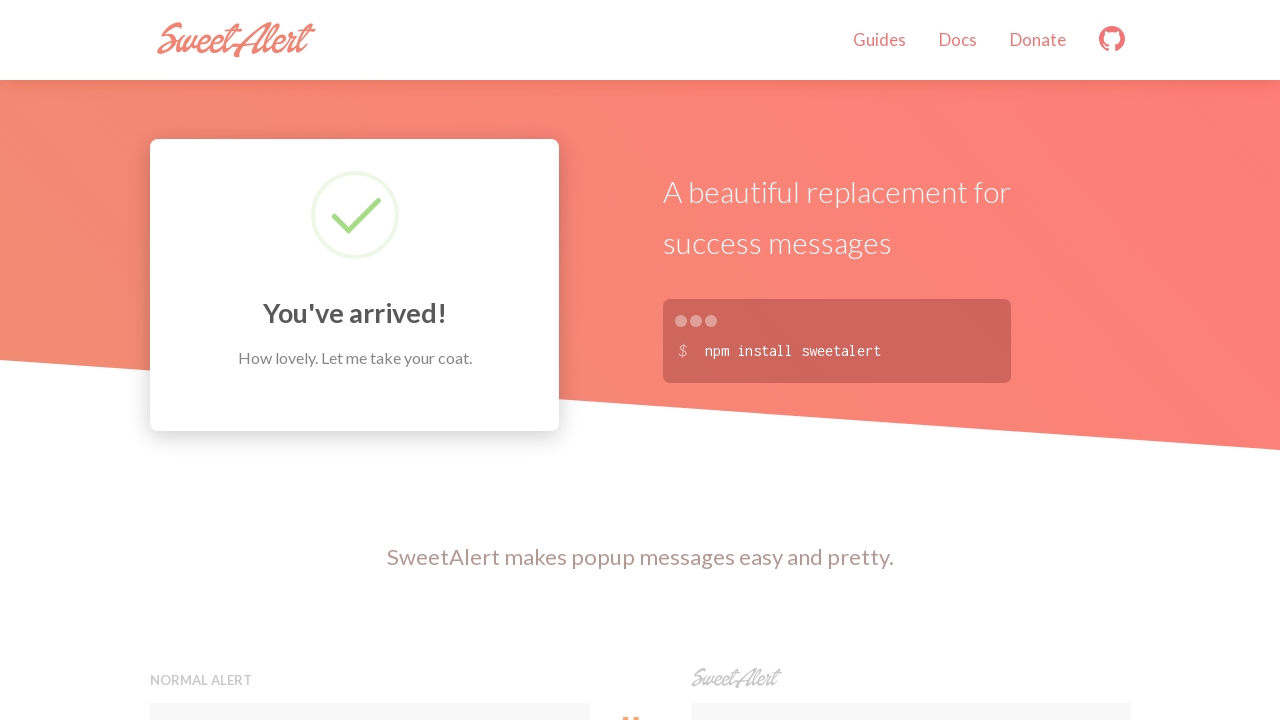

Clicked button to trigger SweetAlert popup at (910, 360) on xpath=//button[contains(@onclick,'swal')]
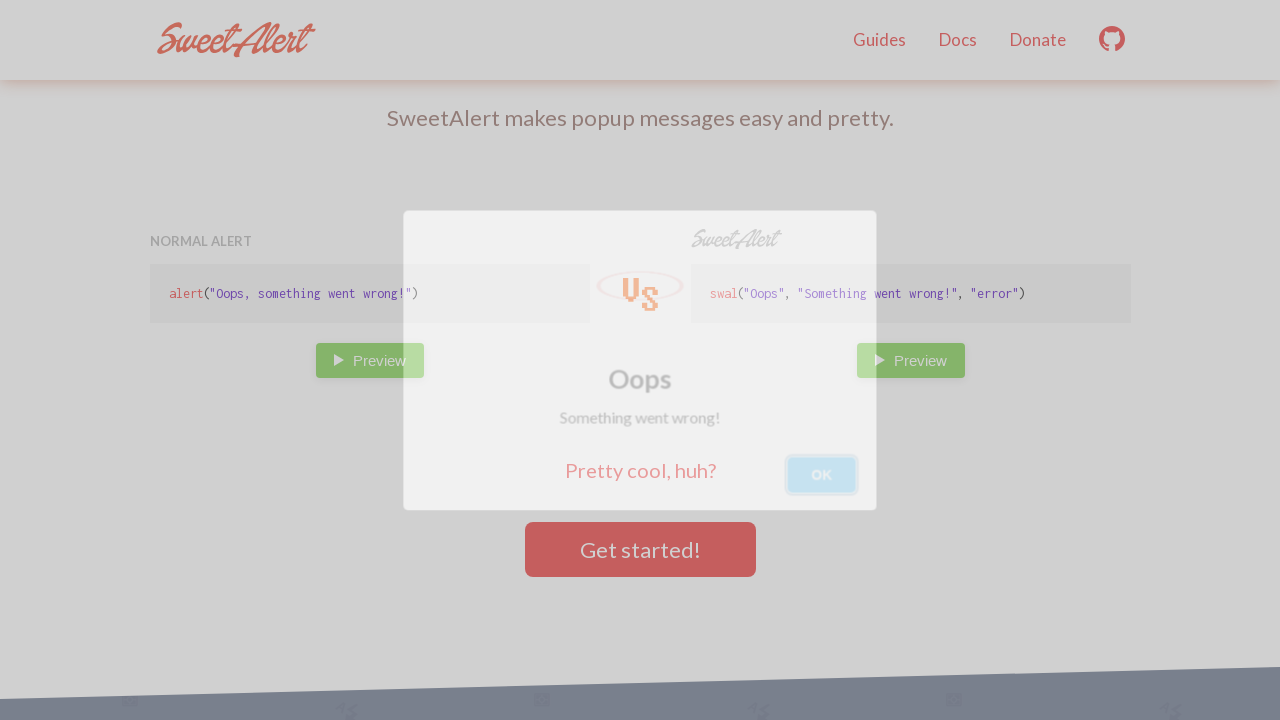

SweetAlert popup text element appeared
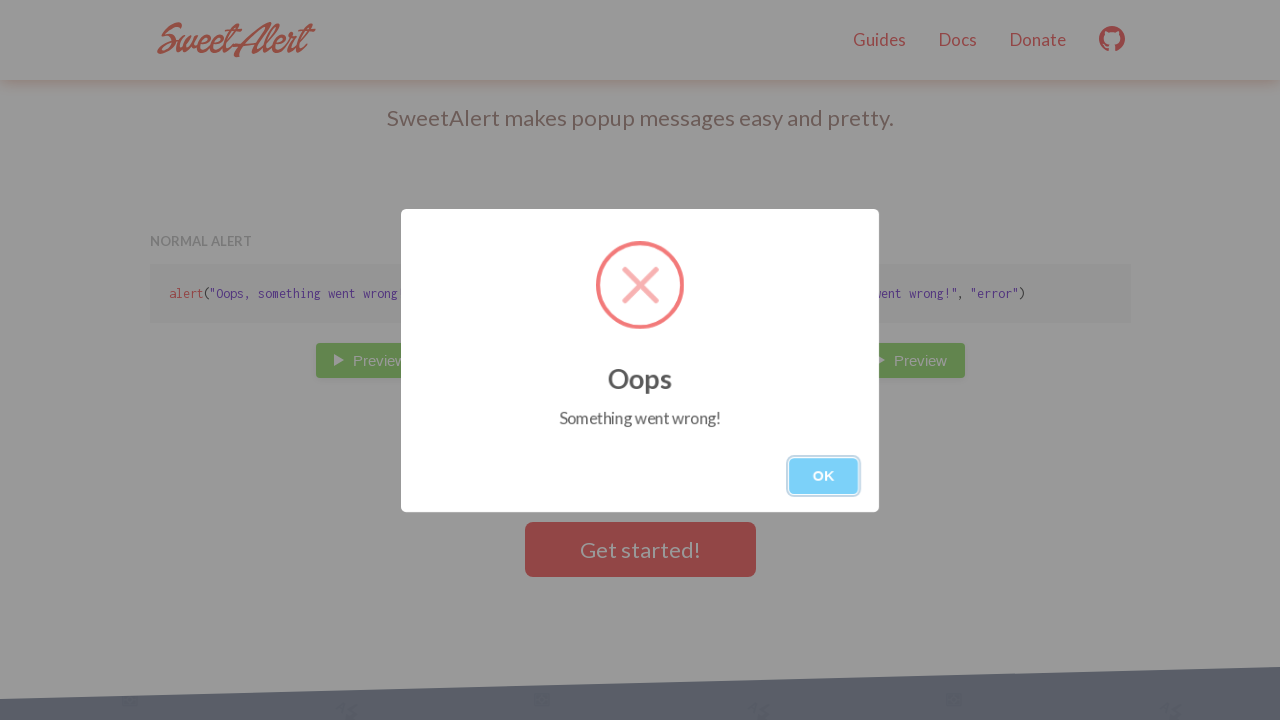

Retrieved alert message text
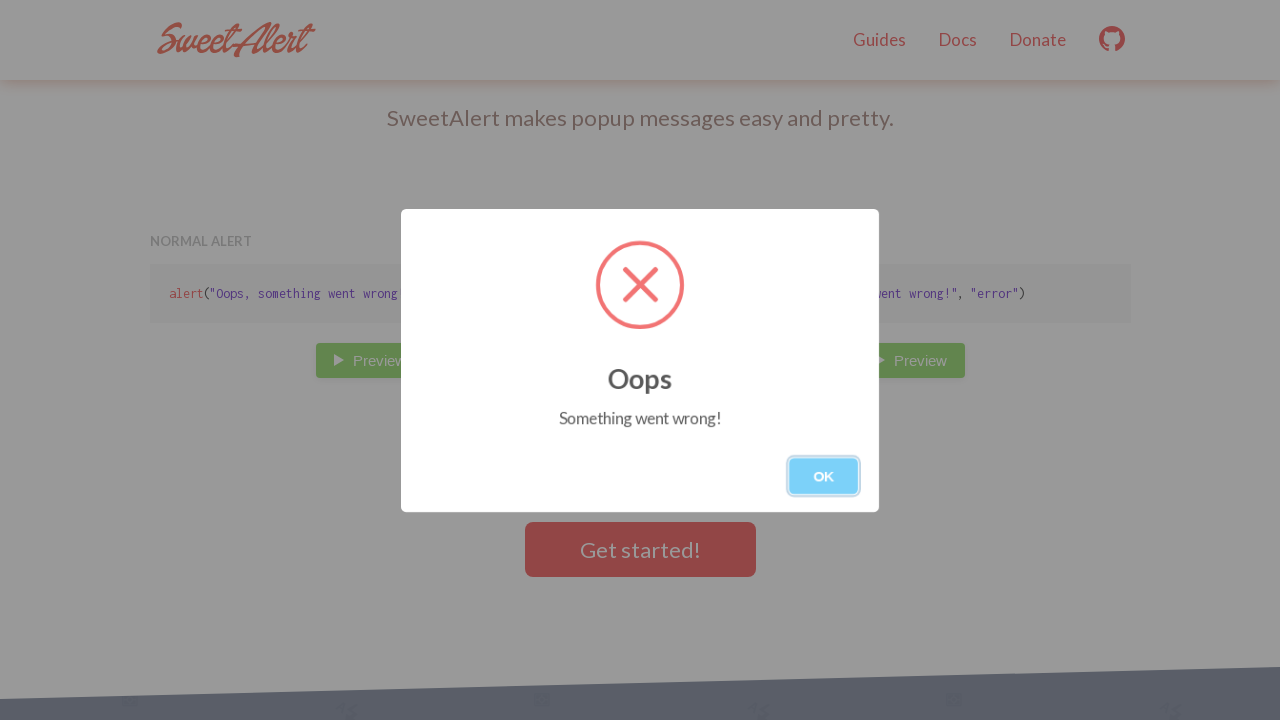

Verified alert message is 'Something went wrong!'
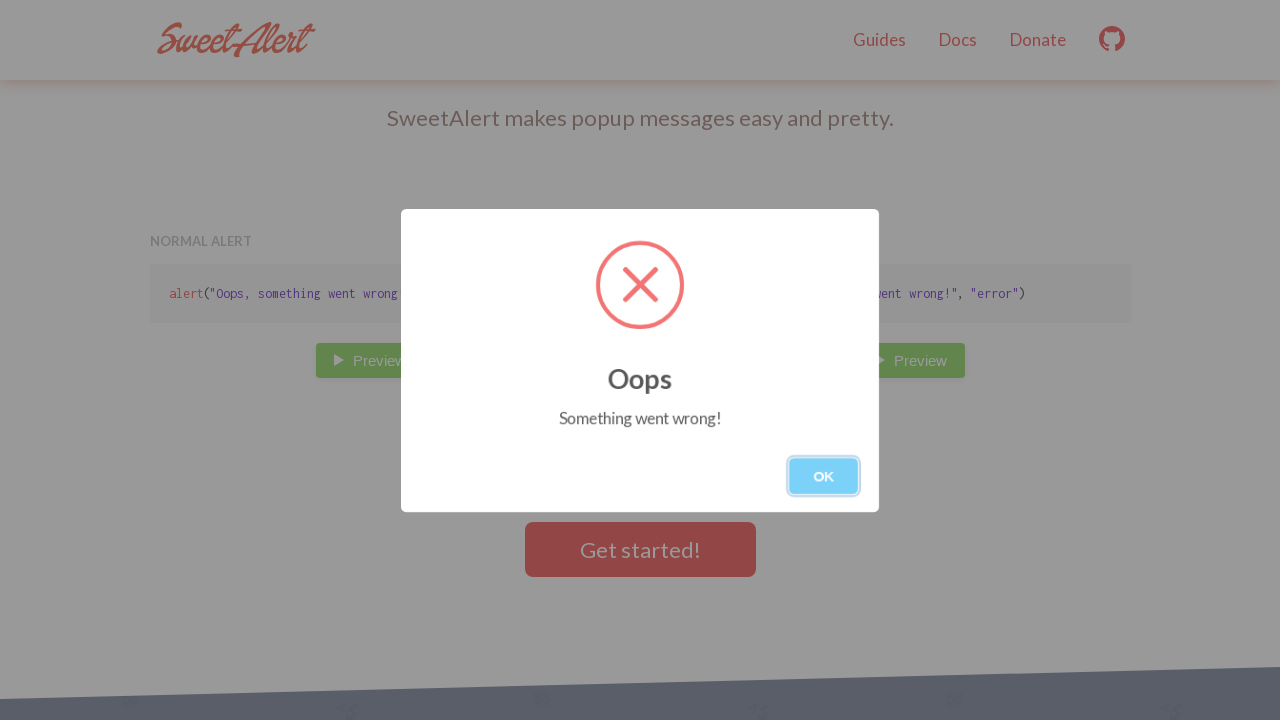

Clicked OK button to dismiss SweetAlert at (824, 476) on xpath=//button[.='OK']
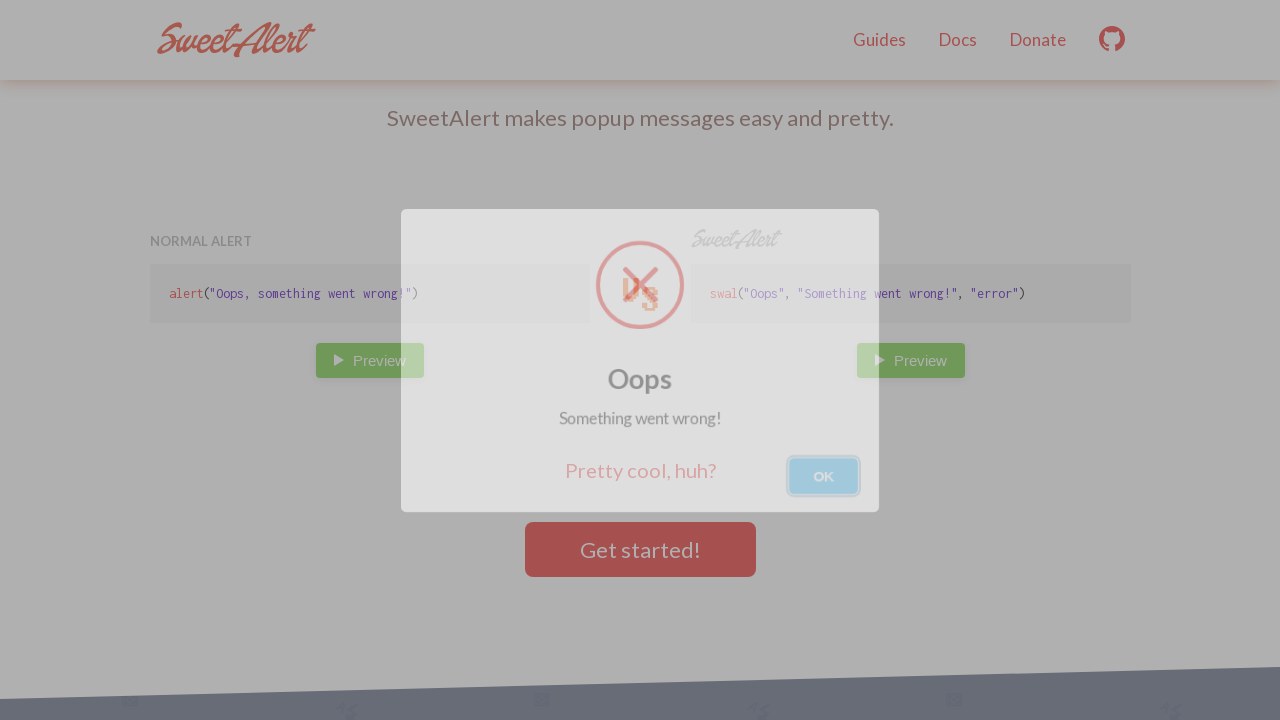

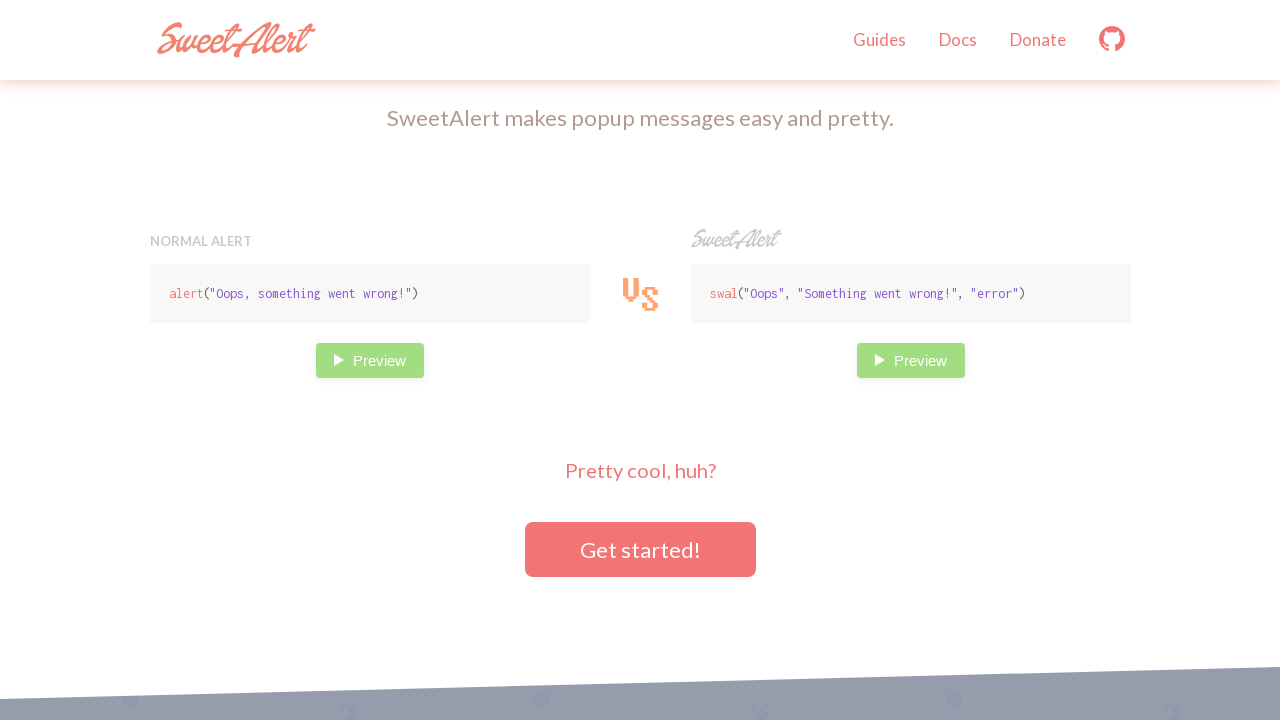